Tests W3Schools search functionality by entering "Java Tutorial" in the search box and clicking the submit button

Starting URL: https://www.w3schools.com/

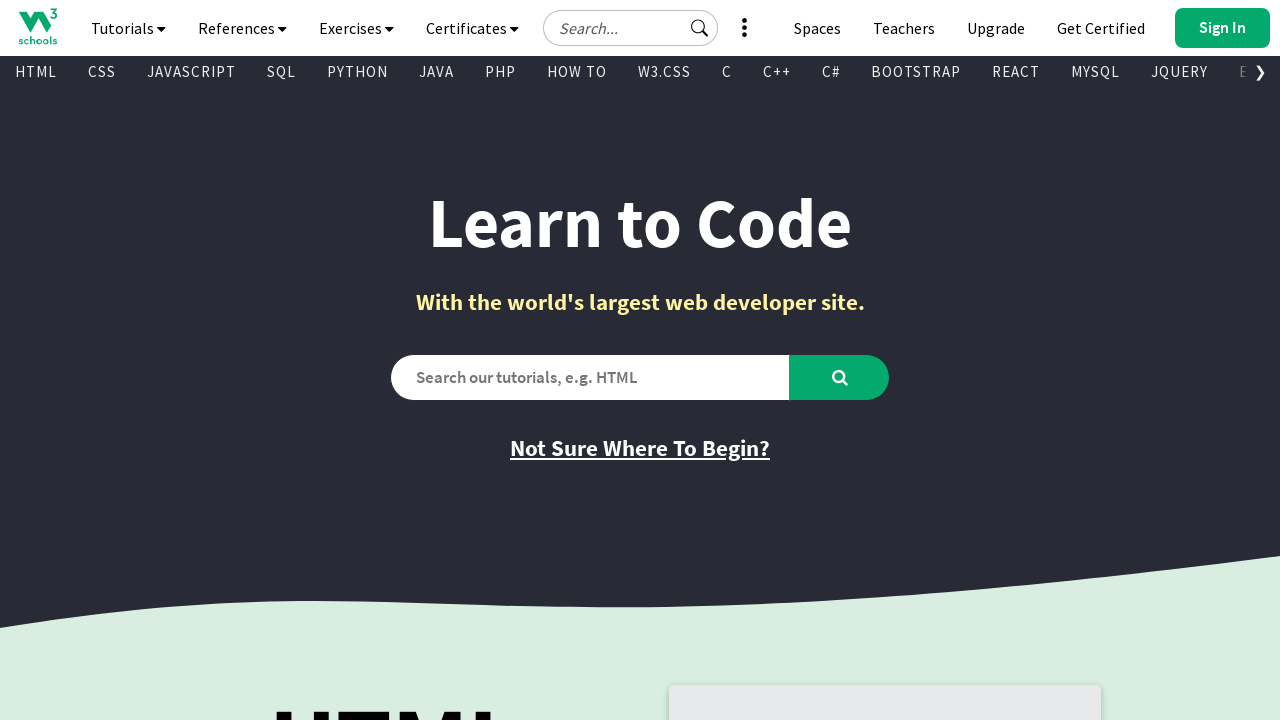

Waited for page to load (domcontentloaded)
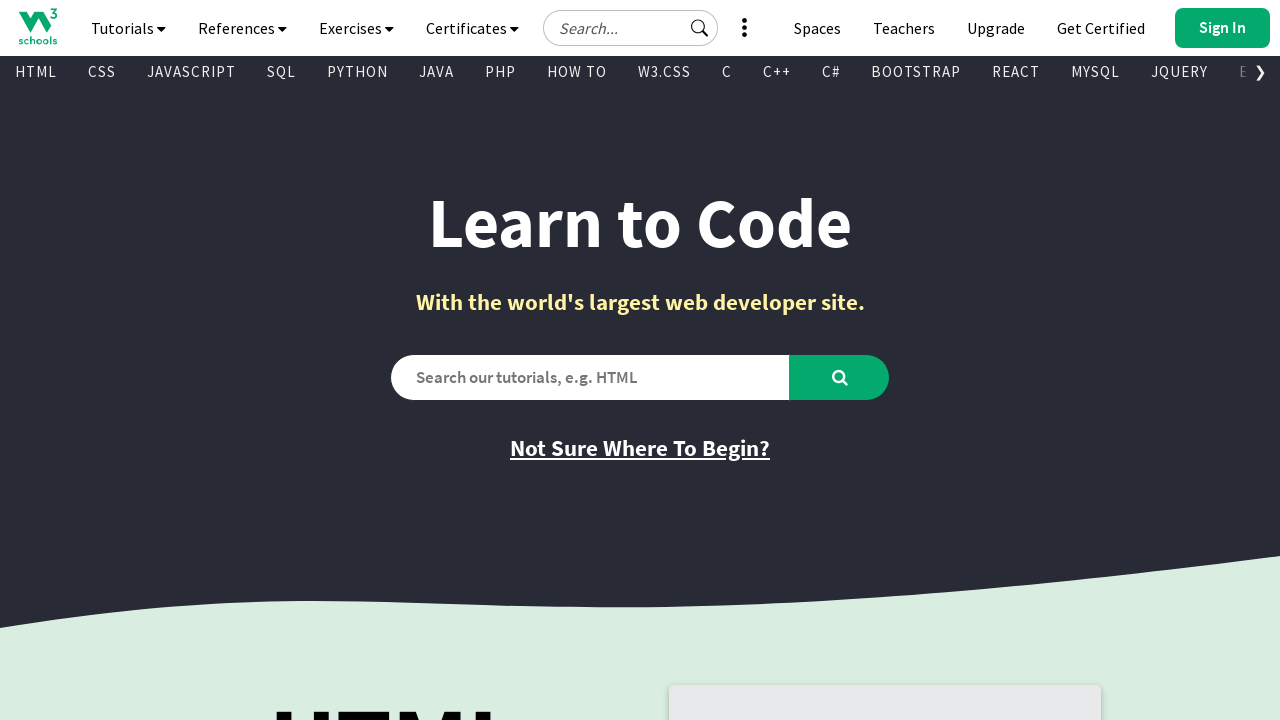

Filled search box with 'Java Tutorial' on #search2
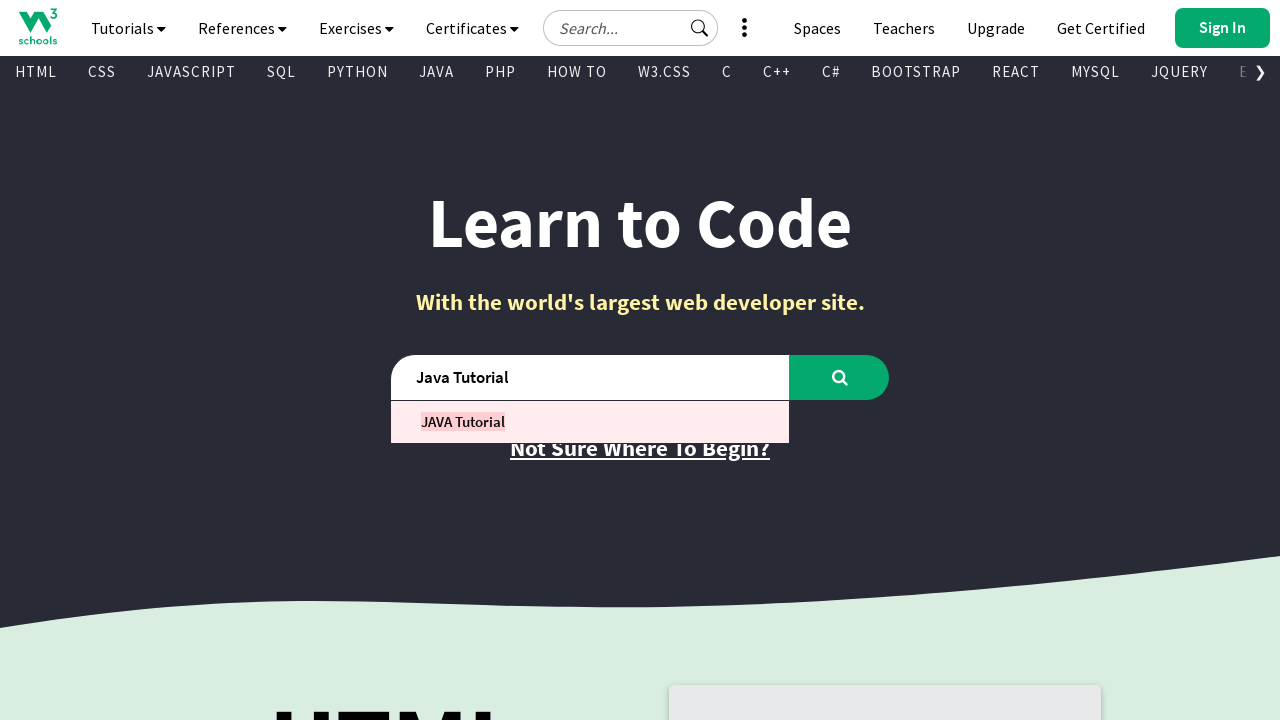

Clicked submit button to search for Java Tutorial at (840, 377) on button
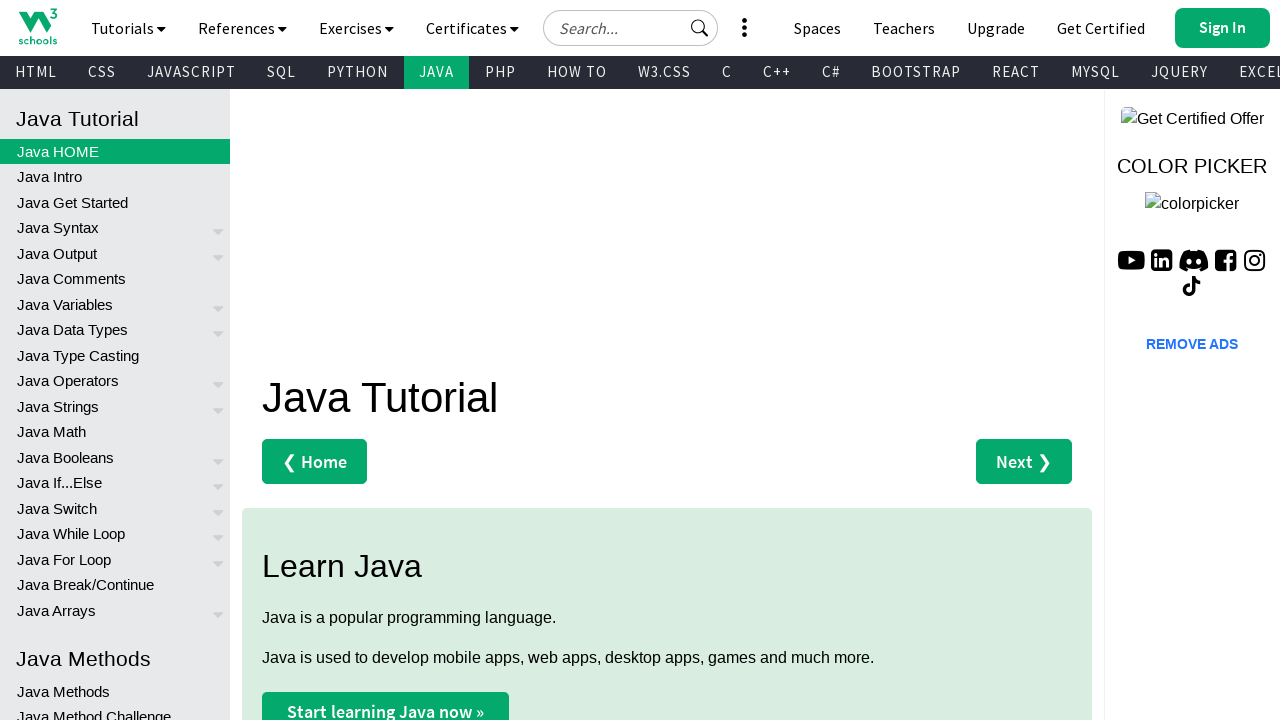

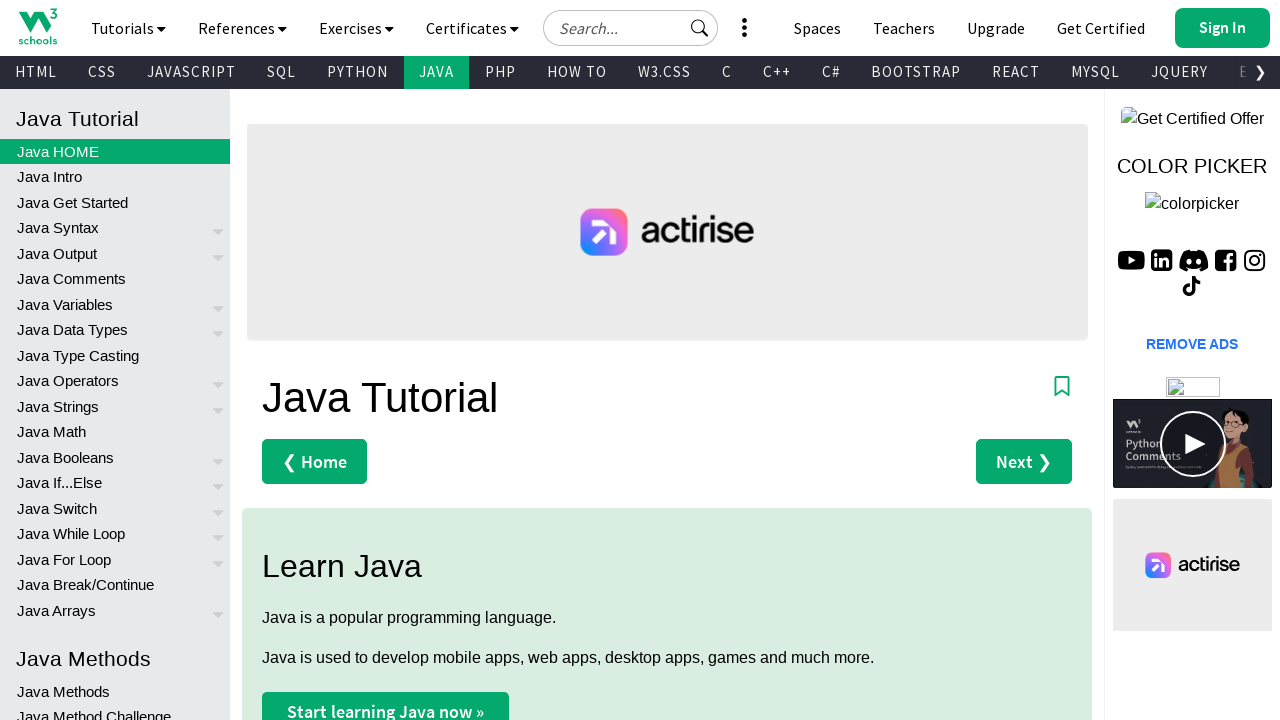